Tests form submission on DemoQA practice form by filling in personal information fields (first name, last name, email, gender, mobile number, subject, address) and clicking submit.

Starting URL: https://demoqa.com/automation-practice-form

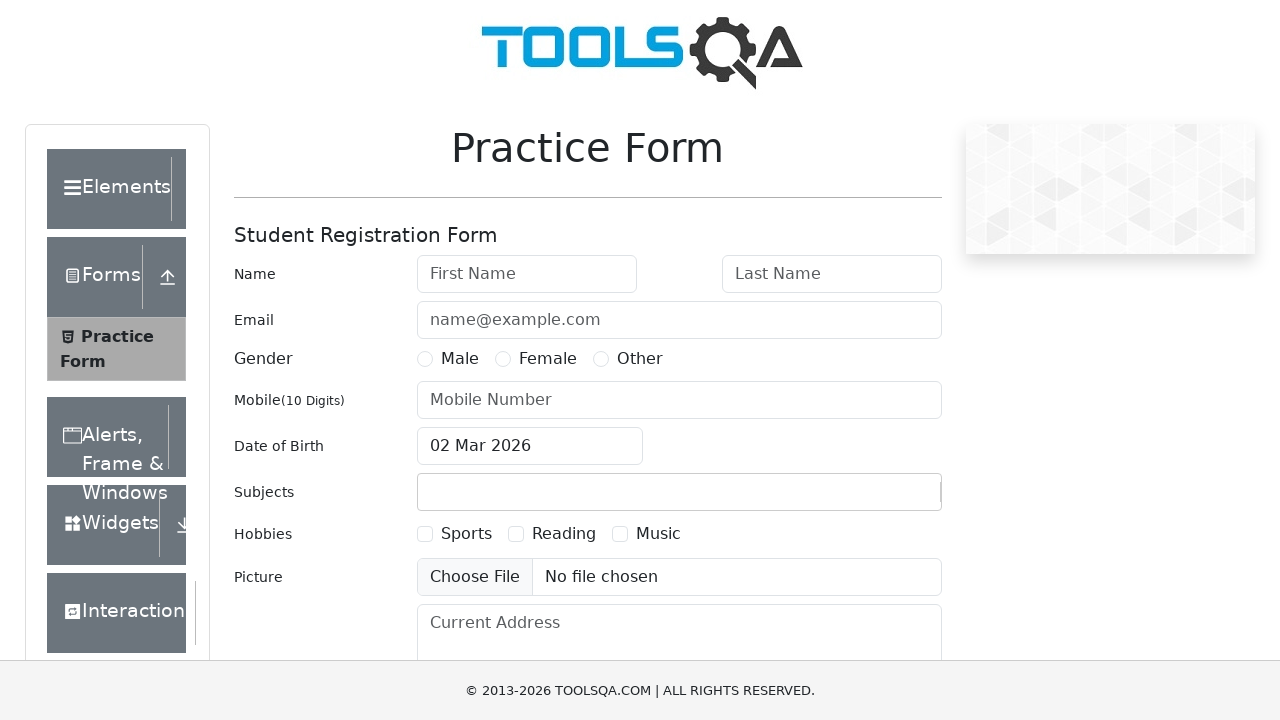

Filled First Name field with 'Jennifer' on internal:role=textbox[name="First Name"i]
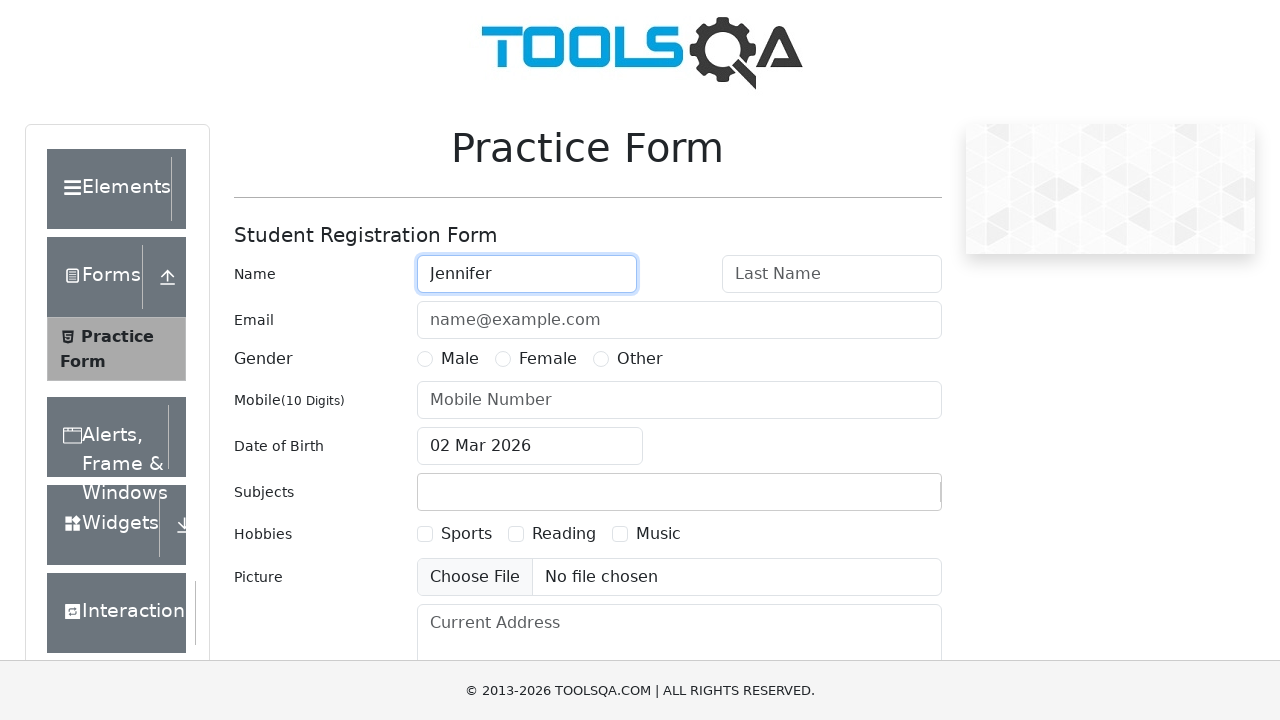

Filled Last Name field with 'Anderson' on internal:role=textbox[name="Last Name"i]
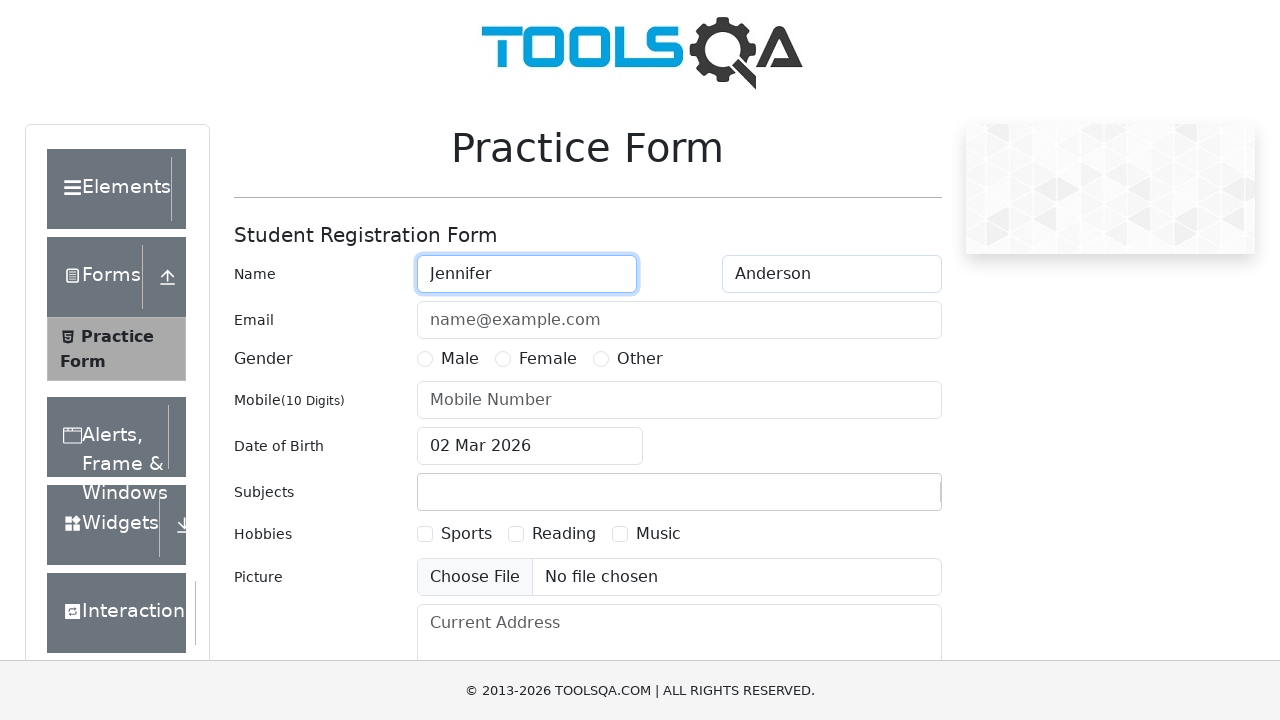

Clicked on Email field at (679, 320) on internal:role=textbox[name="name@example.com"i]
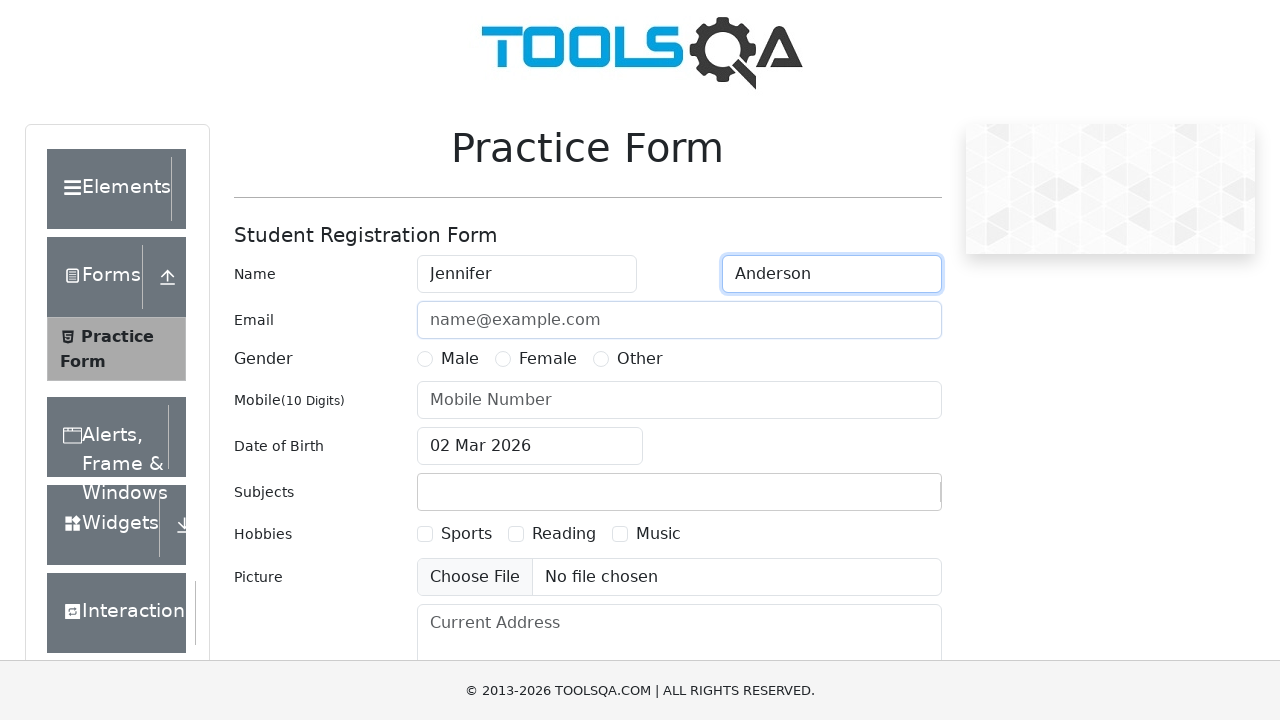

Filled Email field with 'jennifer.anderson@example.com' on internal:role=textbox[name="name@example.com"i]
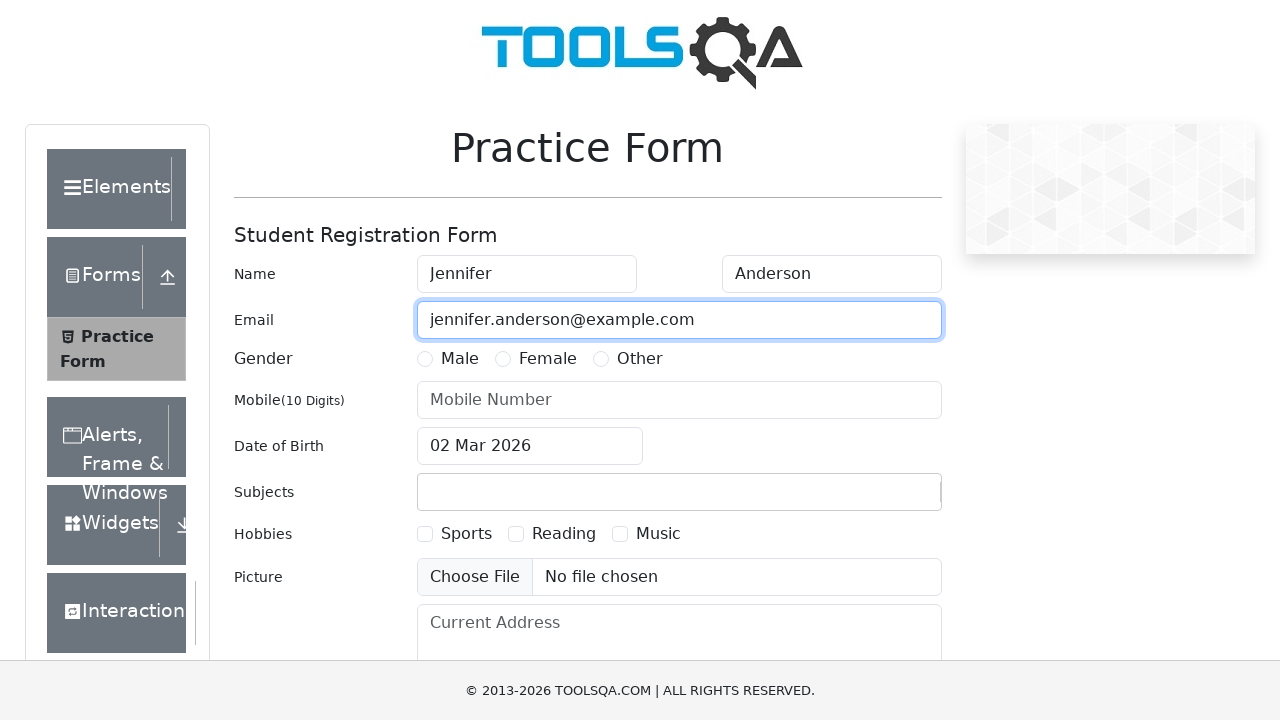

Selected Female gender option at (548, 359) on internal:text="Female"s
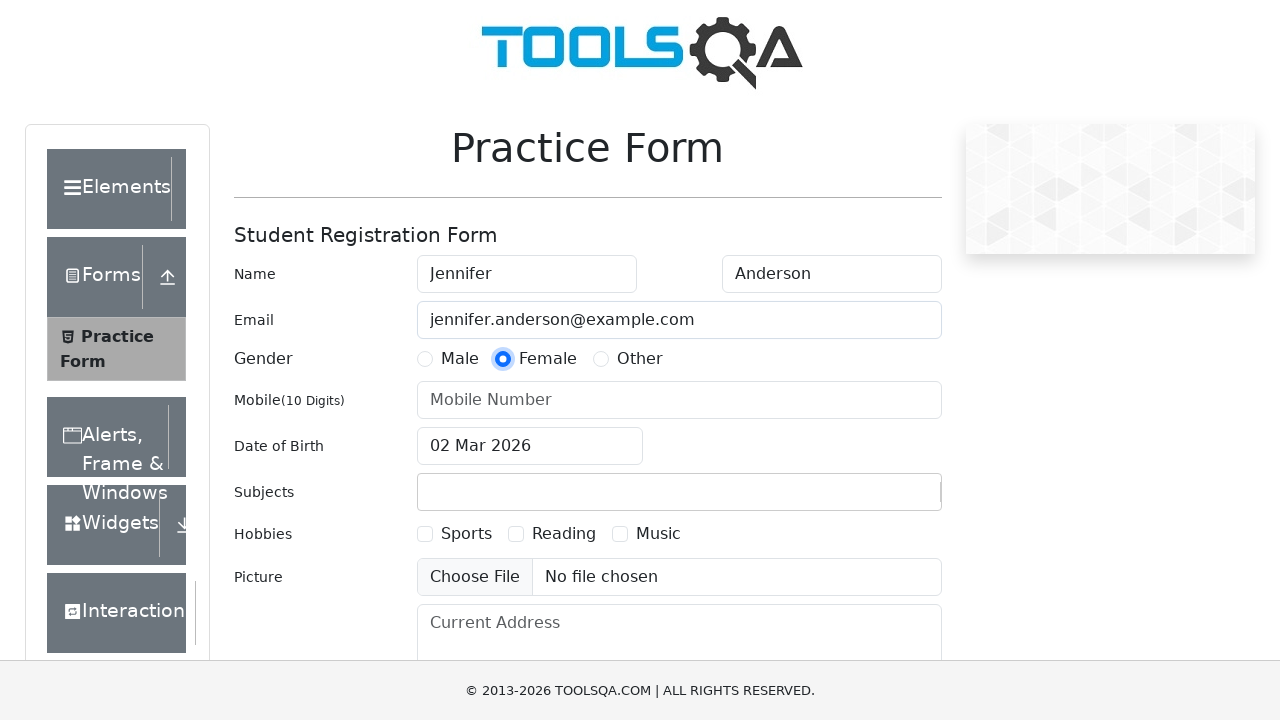

Filled Mobile Number field with '5551234567' on internal:role=textbox[name="Mobile Number"i]
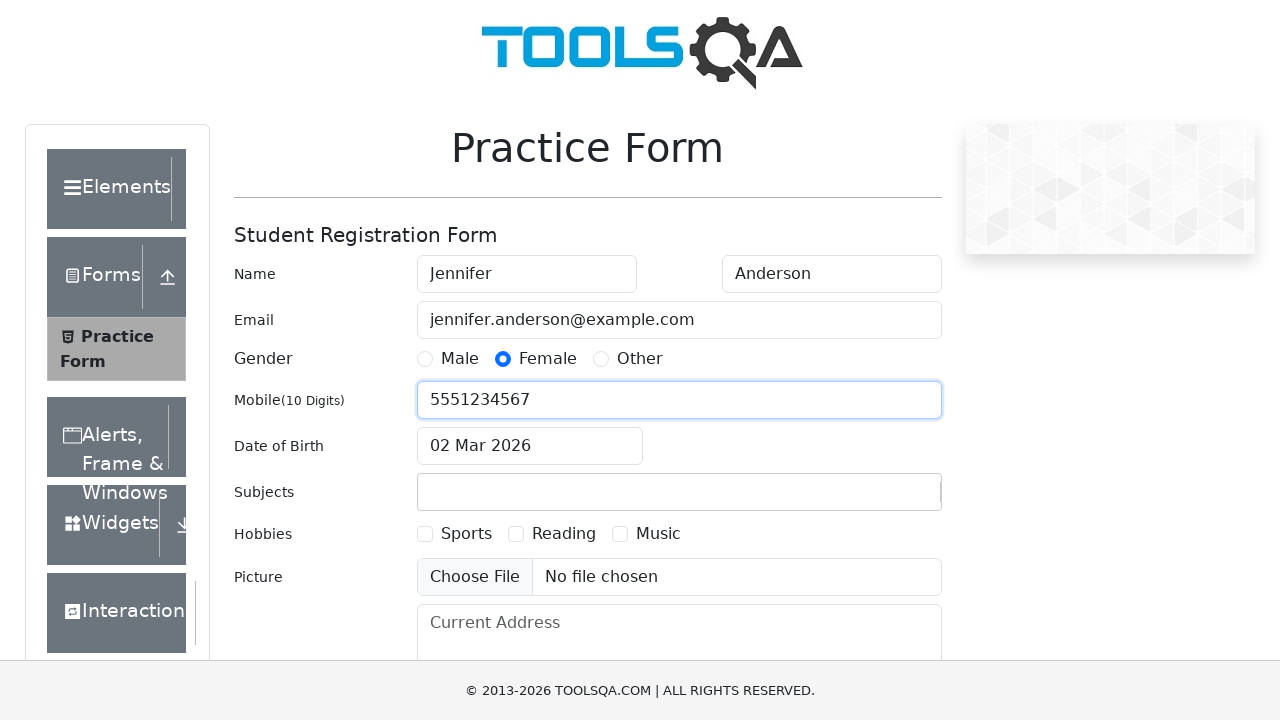

Filled Subject field with 'Computer Science' on #subjectsInput
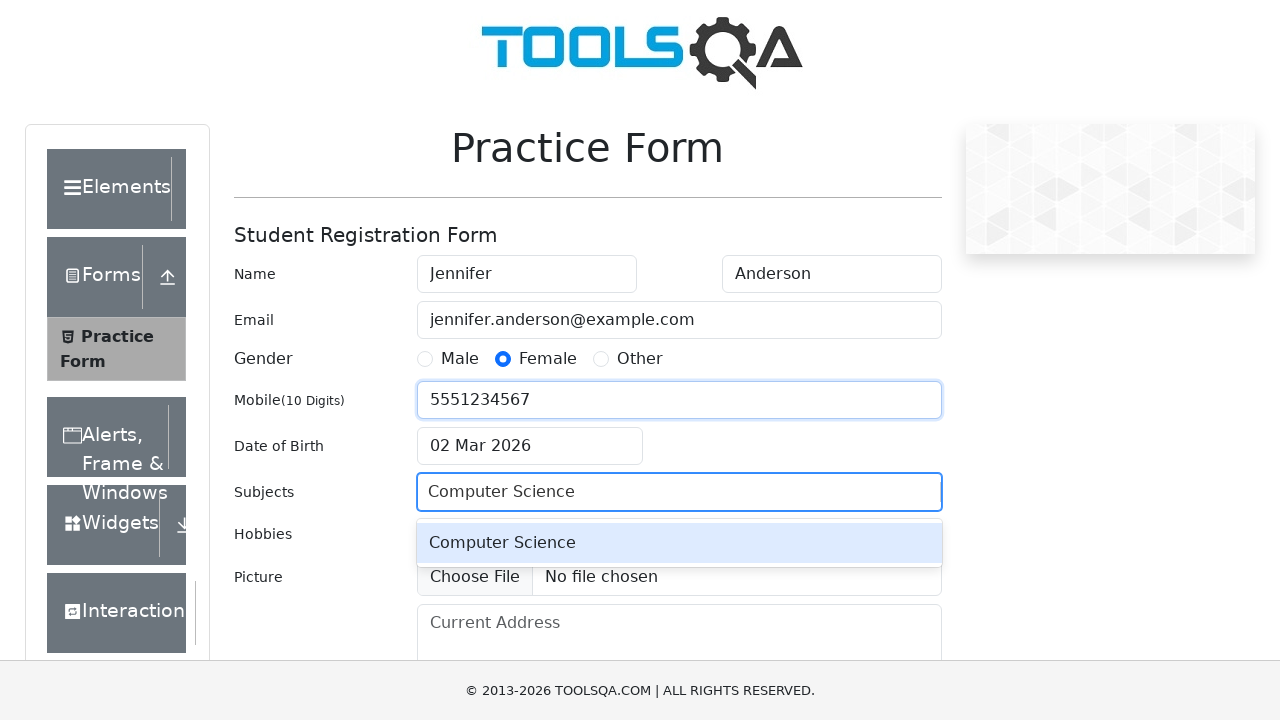

Filled Current Address field with '456 Oak Avenue, Seattle, WA 98101' on internal:role=textbox[name="Current Address"i]
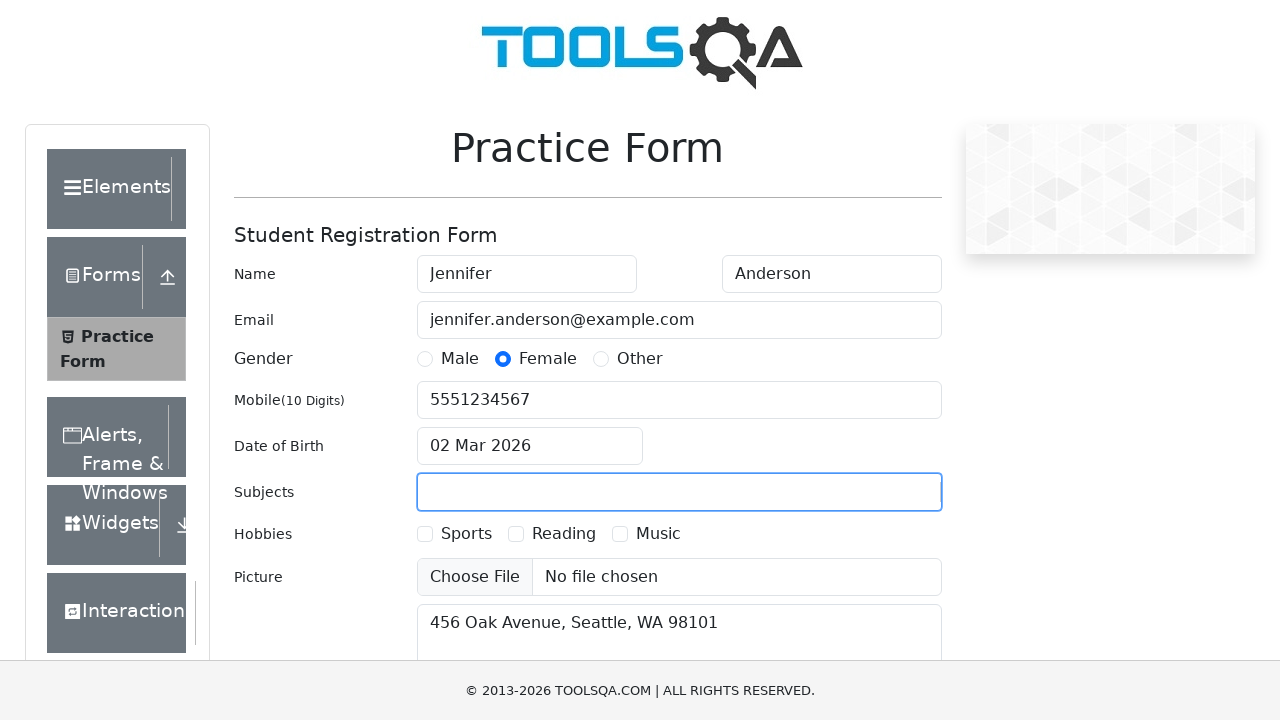

Clicked Submit button to submit the form at (885, 499) on internal:role=button[name="Submit"i]
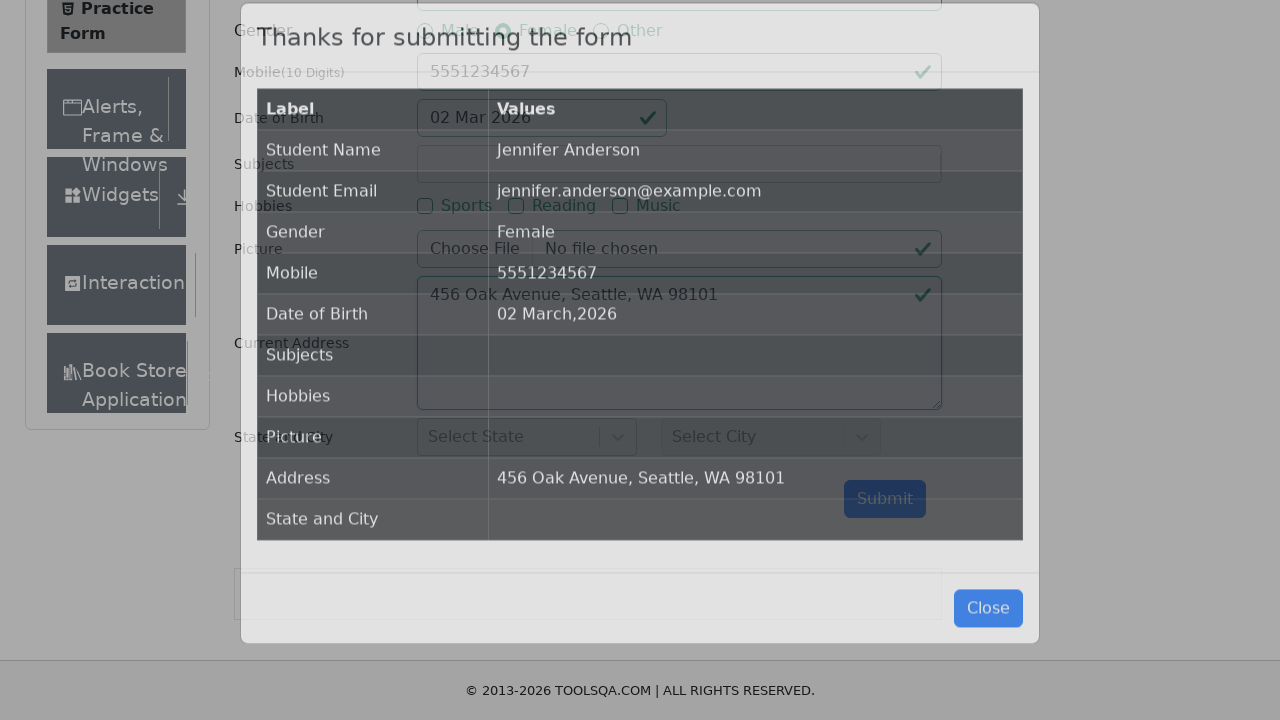

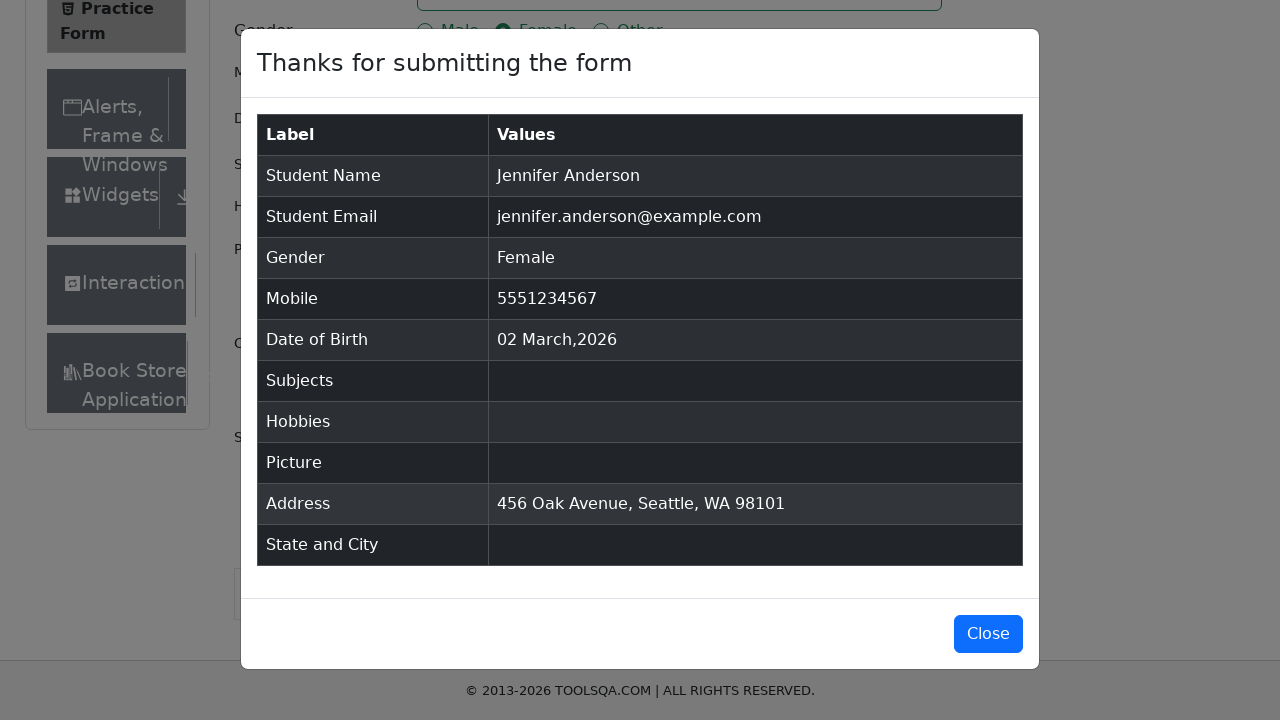